Tests simple alert functionality by clicking a button to trigger an alert, verifying the alert text, and accepting (closing) the alert

Starting URL: https://training-support.net/webelements/alerts

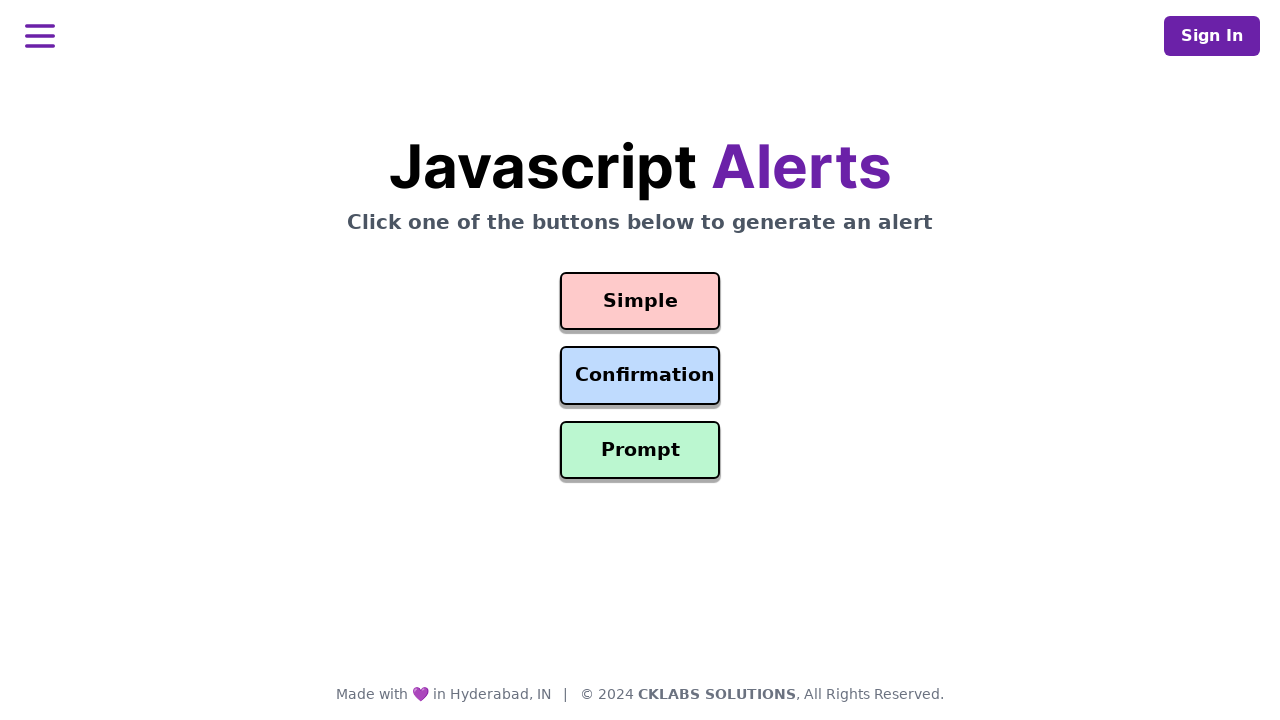

Clicked the simple alert button at (640, 301) on #simple
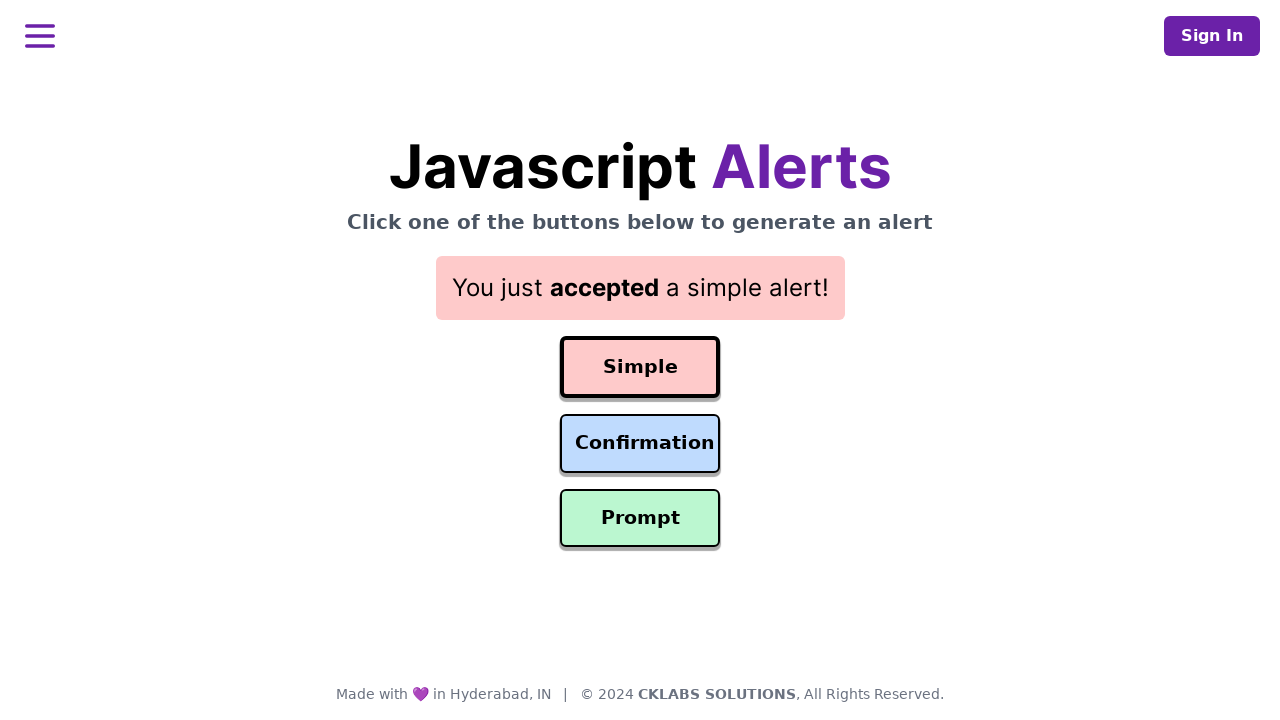

Set up dialog handler to accept alerts
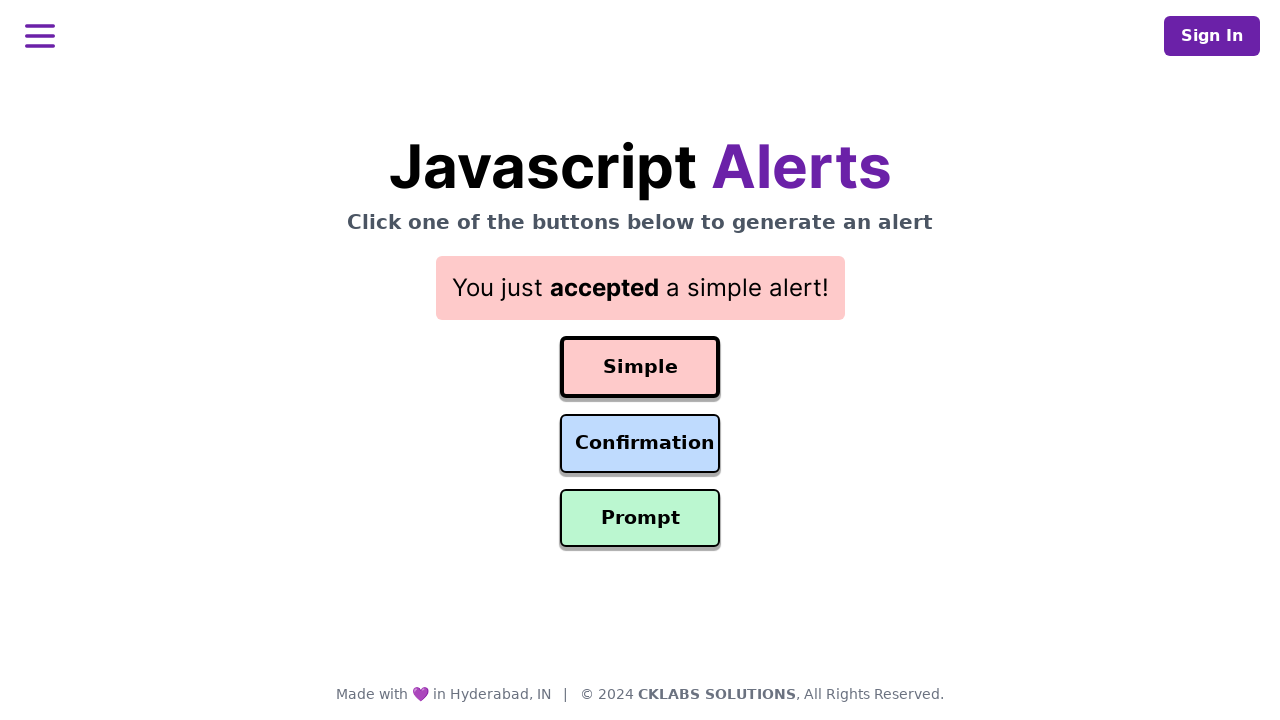

Waited for alert to be processed
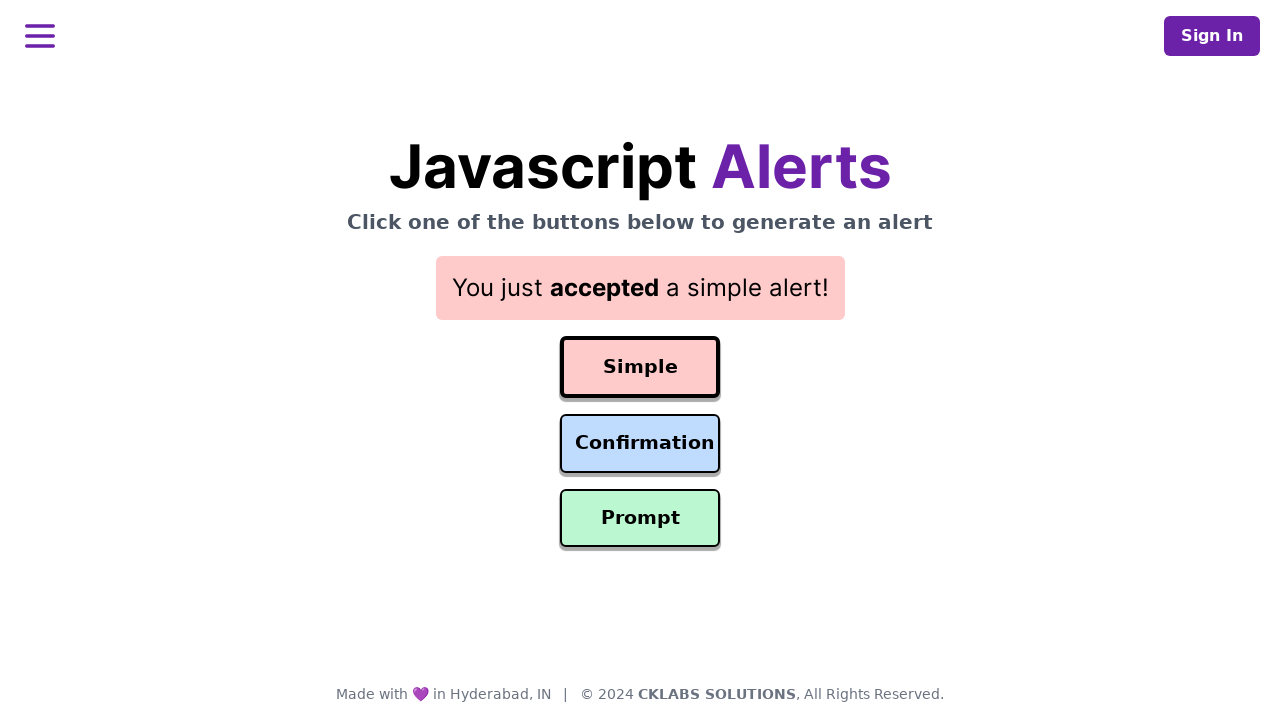

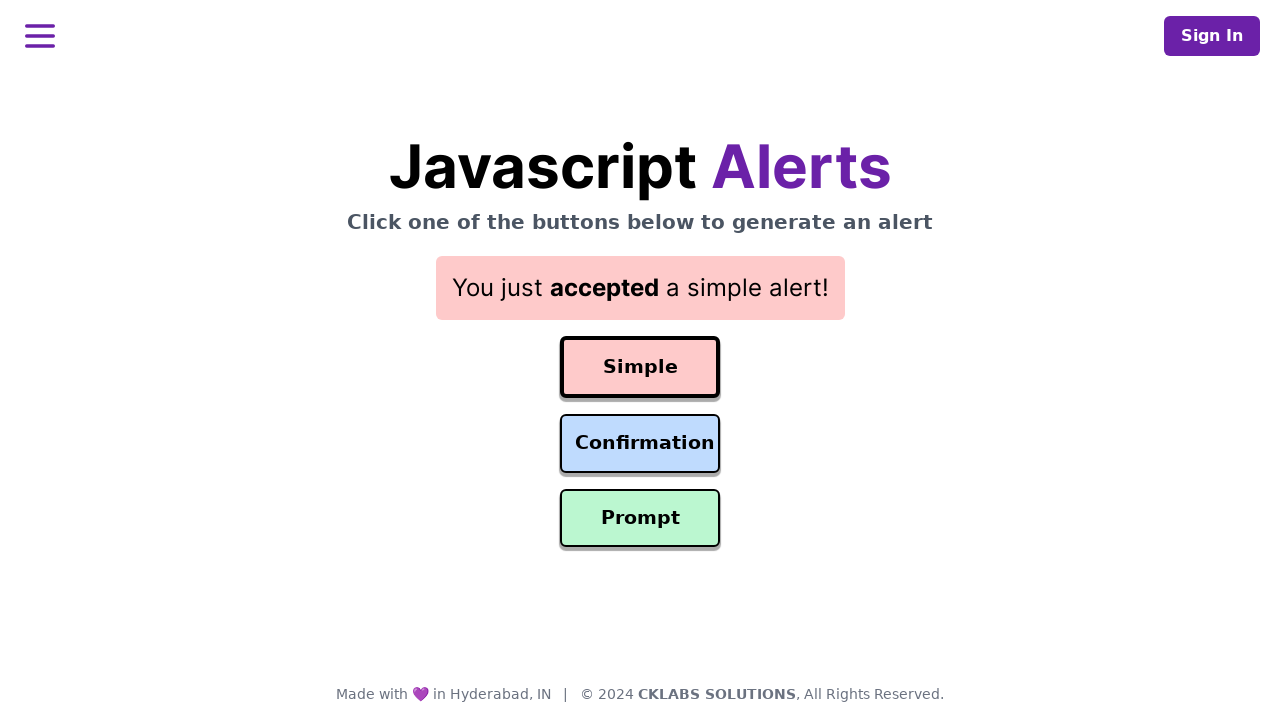